Tests filtering to display only active (non-completed) todo items.

Starting URL: https://demo.playwright.dev/todomvc

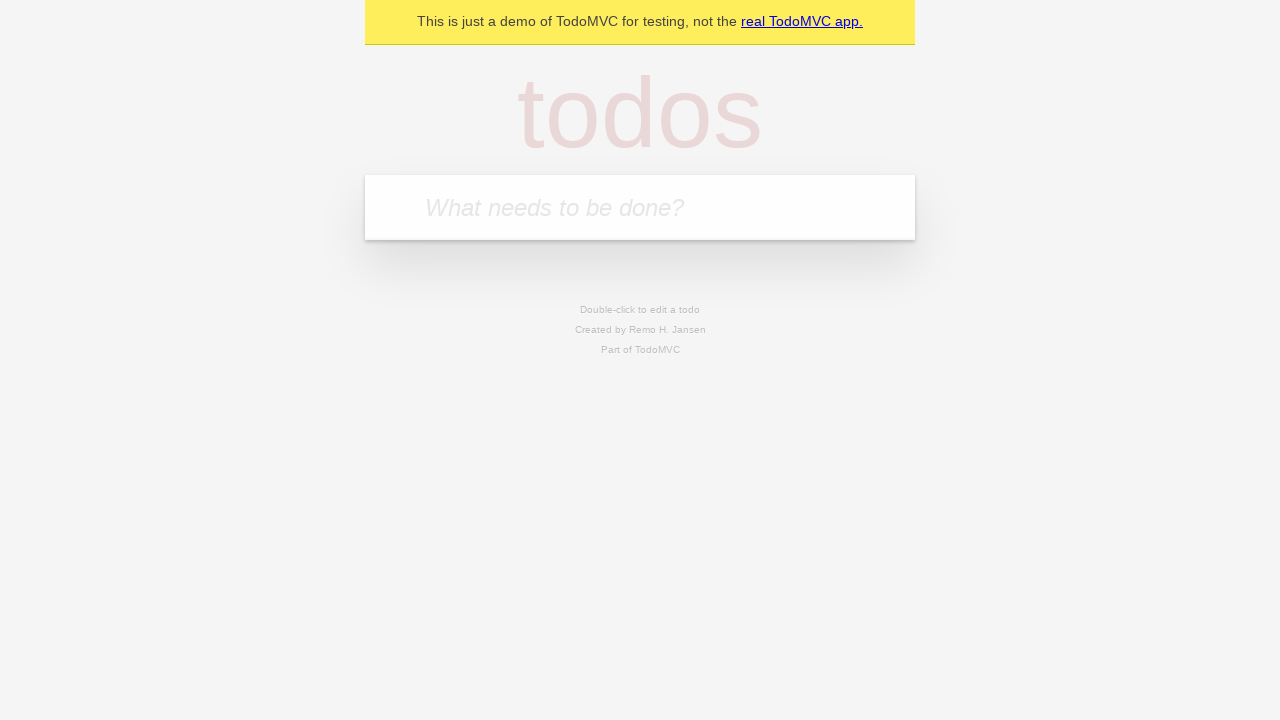

Filled todo input with 'buy some cheese' on internal:attr=[placeholder="What needs to be done?"i]
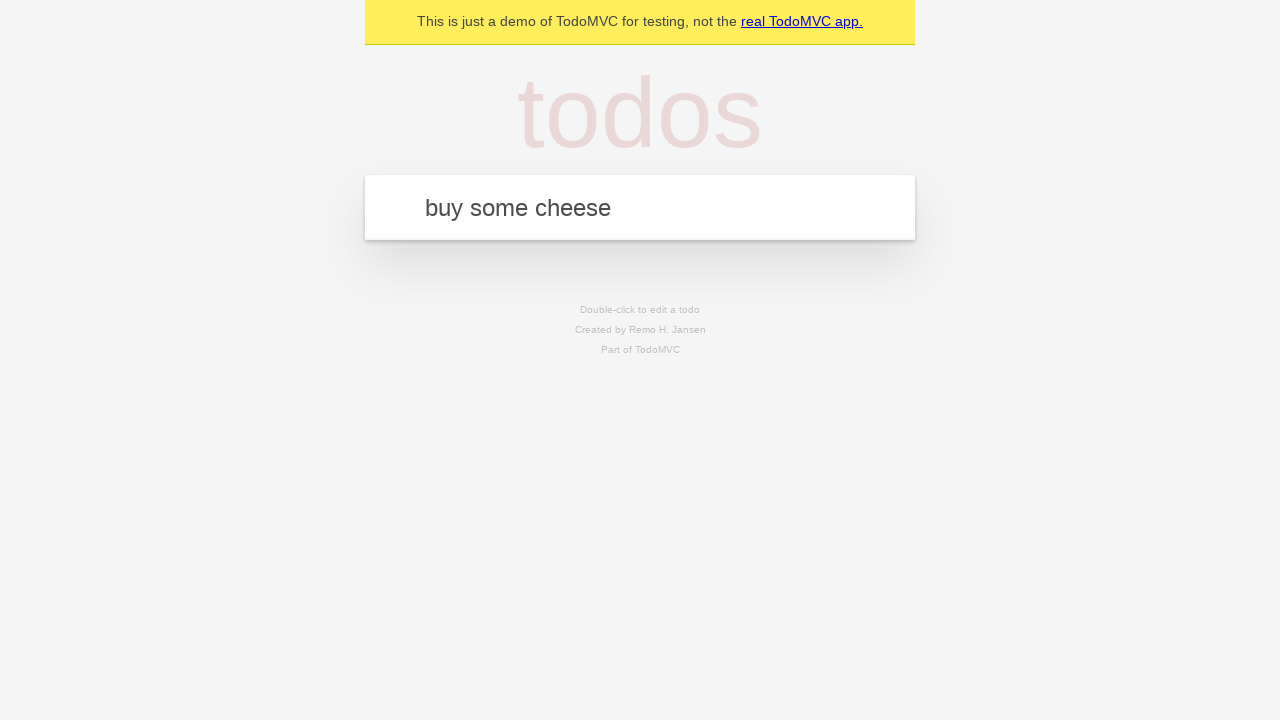

Pressed Enter to add first todo on internal:attr=[placeholder="What needs to be done?"i]
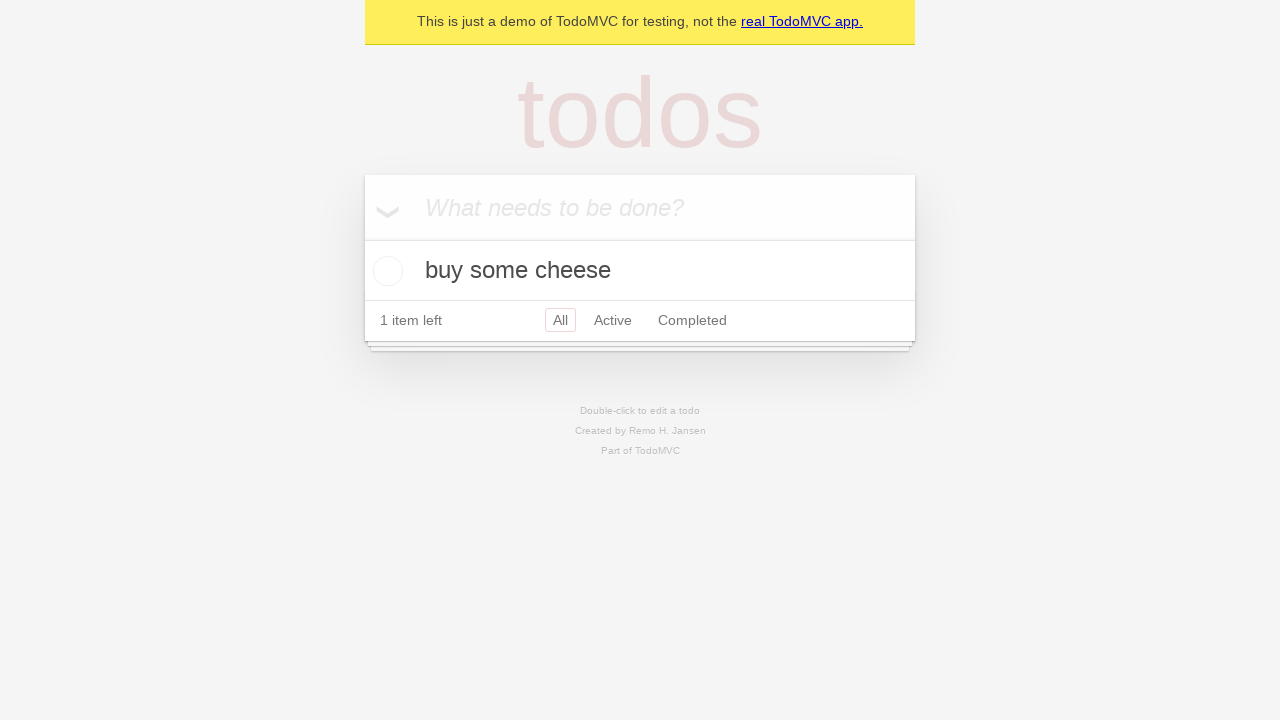

Filled todo input with 'feed the cat' on internal:attr=[placeholder="What needs to be done?"i]
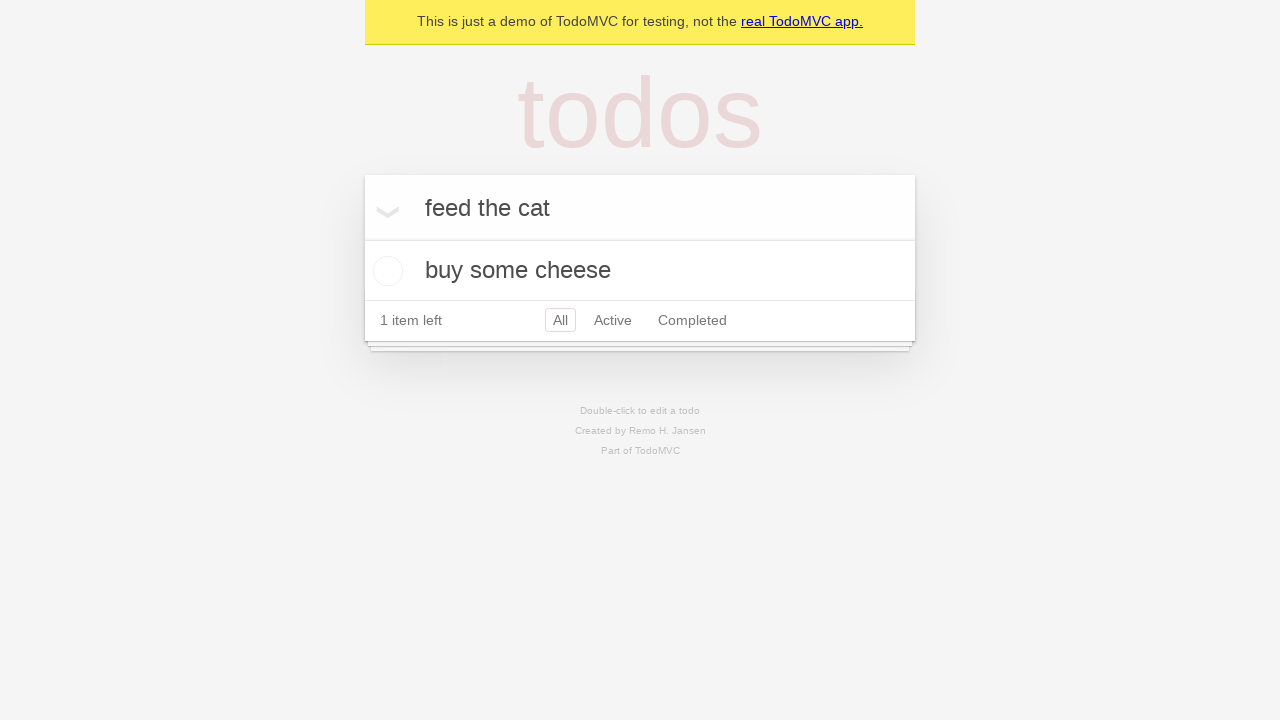

Pressed Enter to add second todo on internal:attr=[placeholder="What needs to be done?"i]
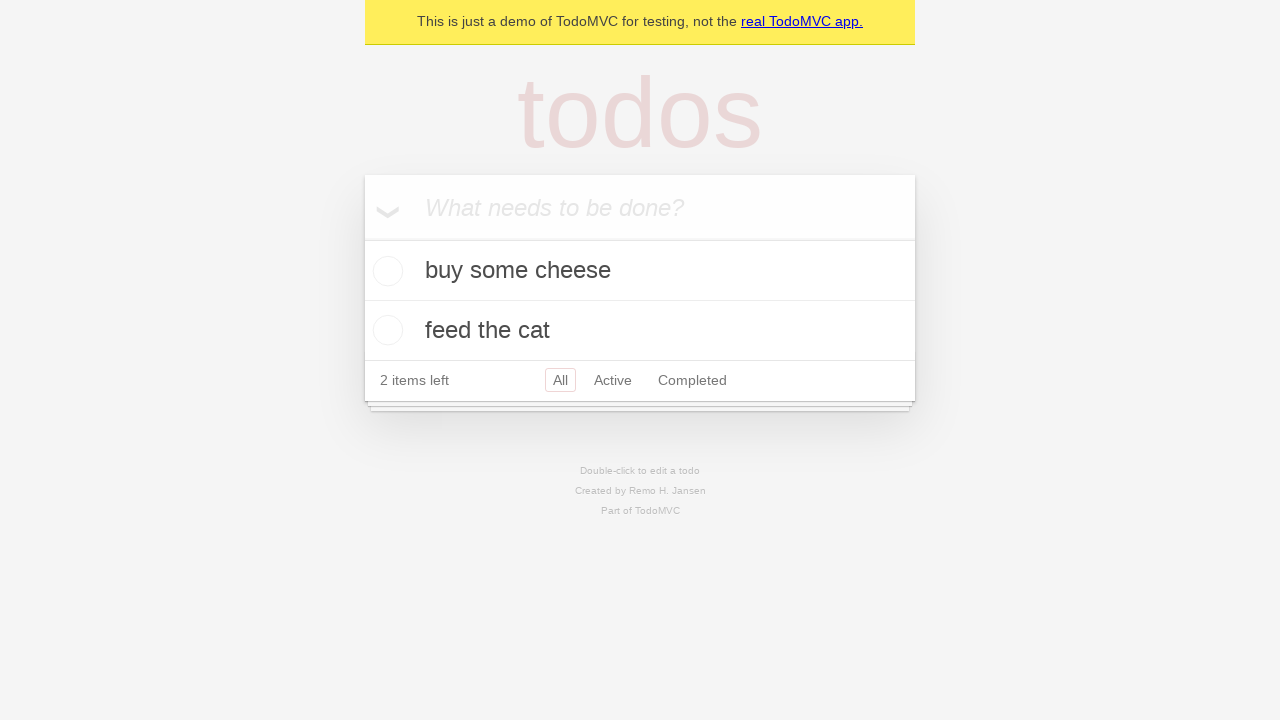

Filled todo input with 'book a doctors appointment' on internal:attr=[placeholder="What needs to be done?"i]
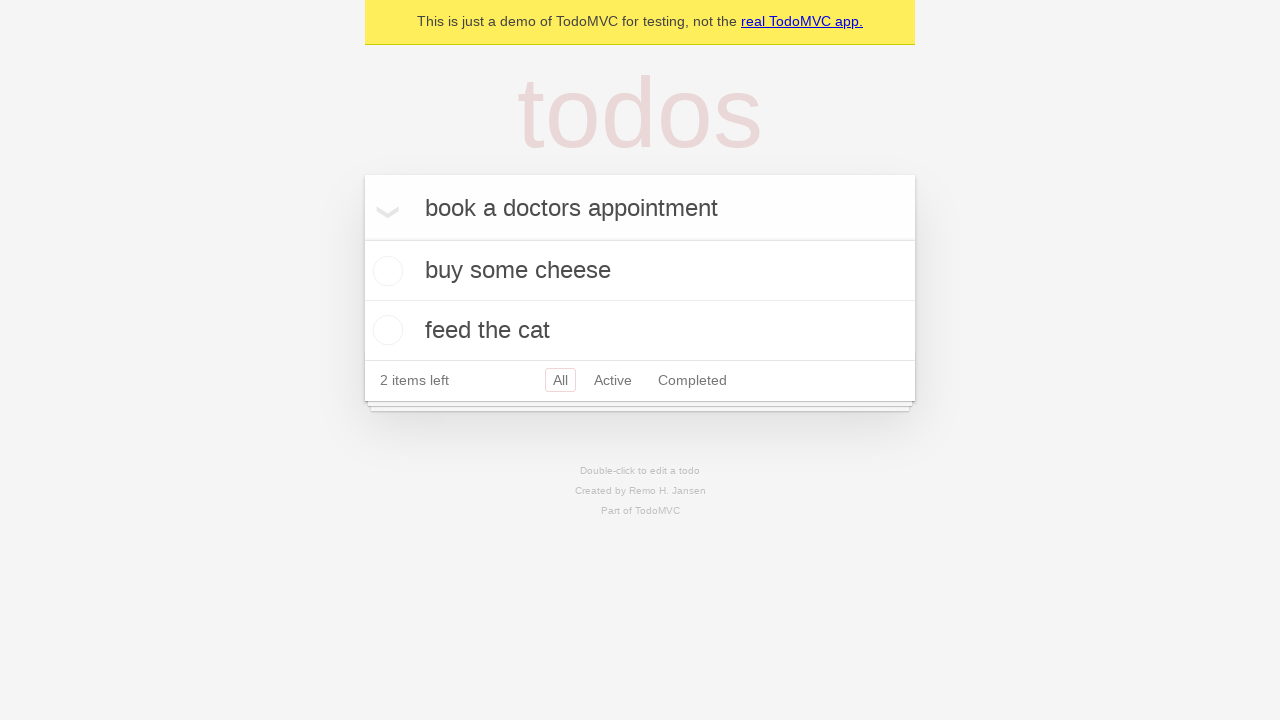

Pressed Enter to add third todo on internal:attr=[placeholder="What needs to be done?"i]
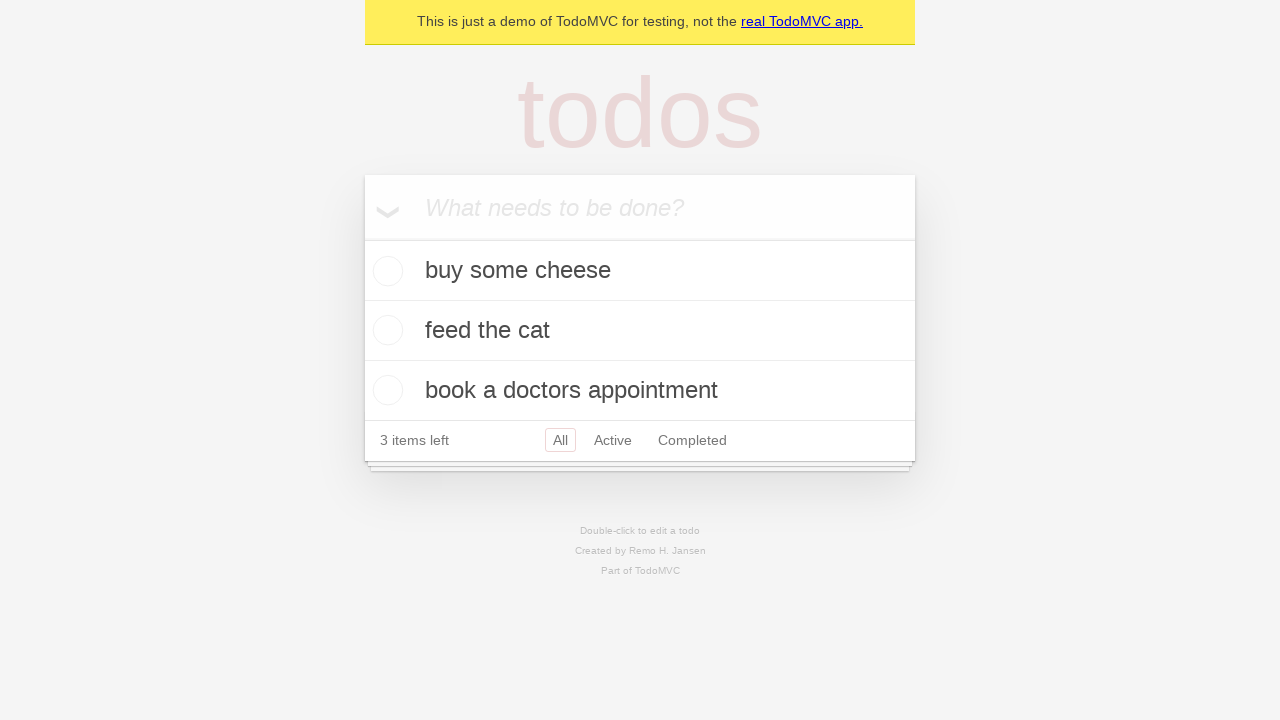

Checked the second todo item (marked as completed) at (385, 330) on internal:testid=[data-testid="todo-item"s] >> nth=1 >> internal:role=checkbox
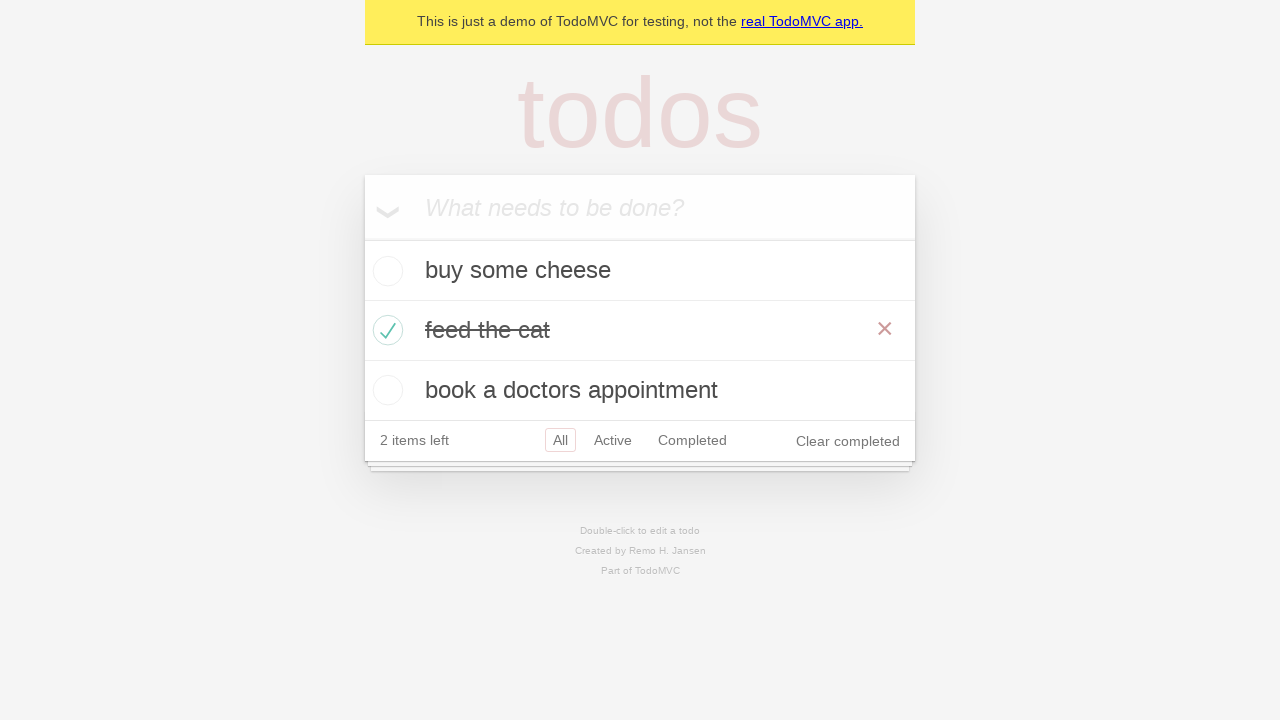

Clicked Active filter to display only non-completed todos at (613, 440) on internal:role=link[name="Active"i]
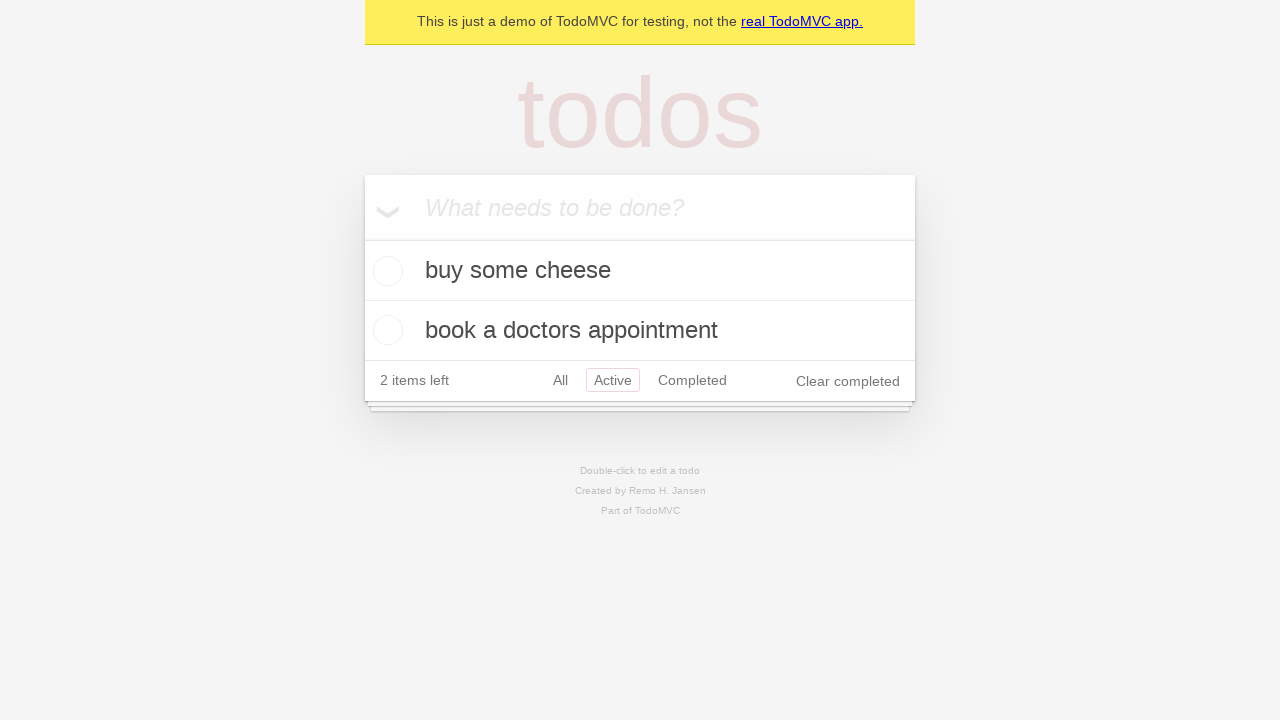

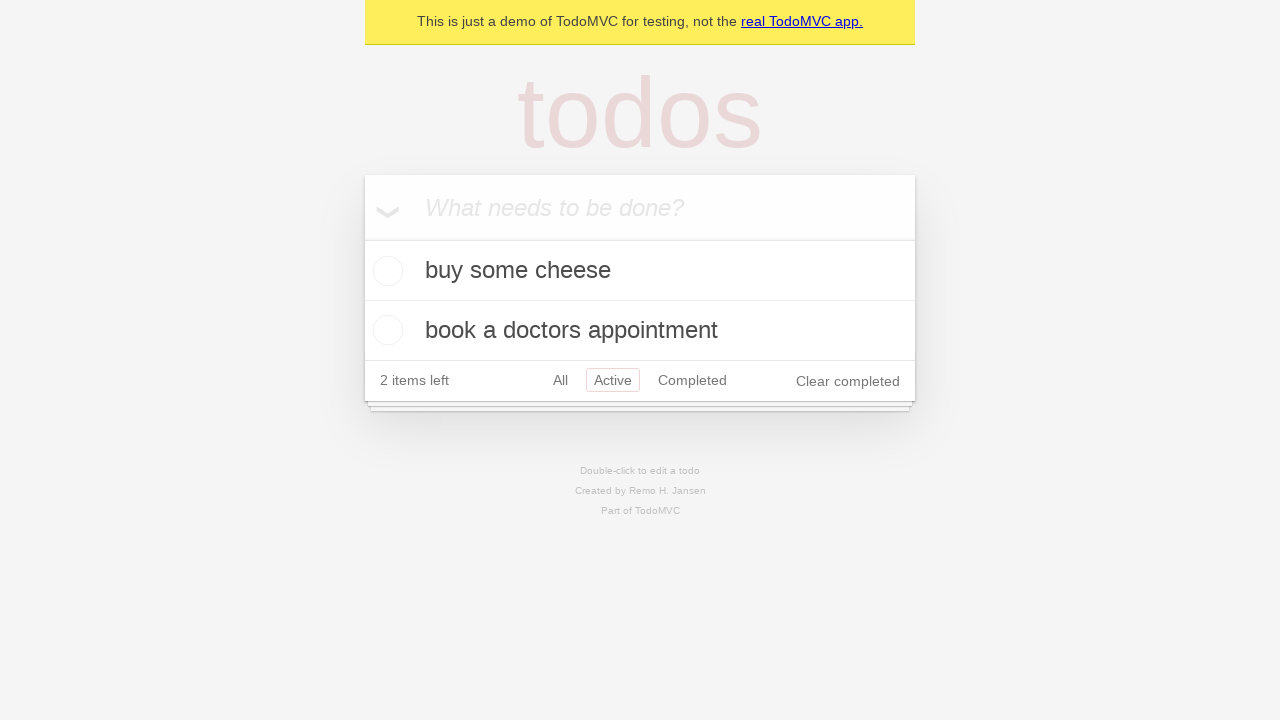